Tests clicking a checkbox (Bike) and verifying only one checkbox is selected

Starting URL: https://ultimateqa.com/simple-html-elements-for-automation/

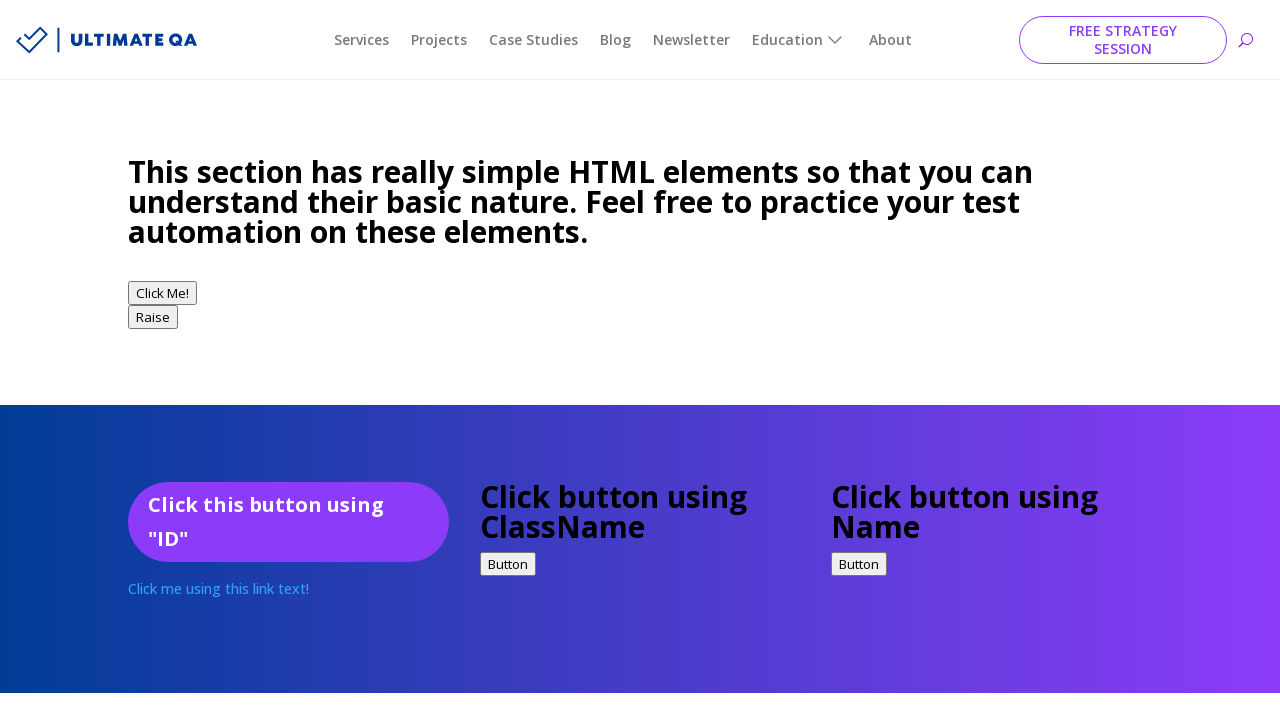

Navigated to the test page
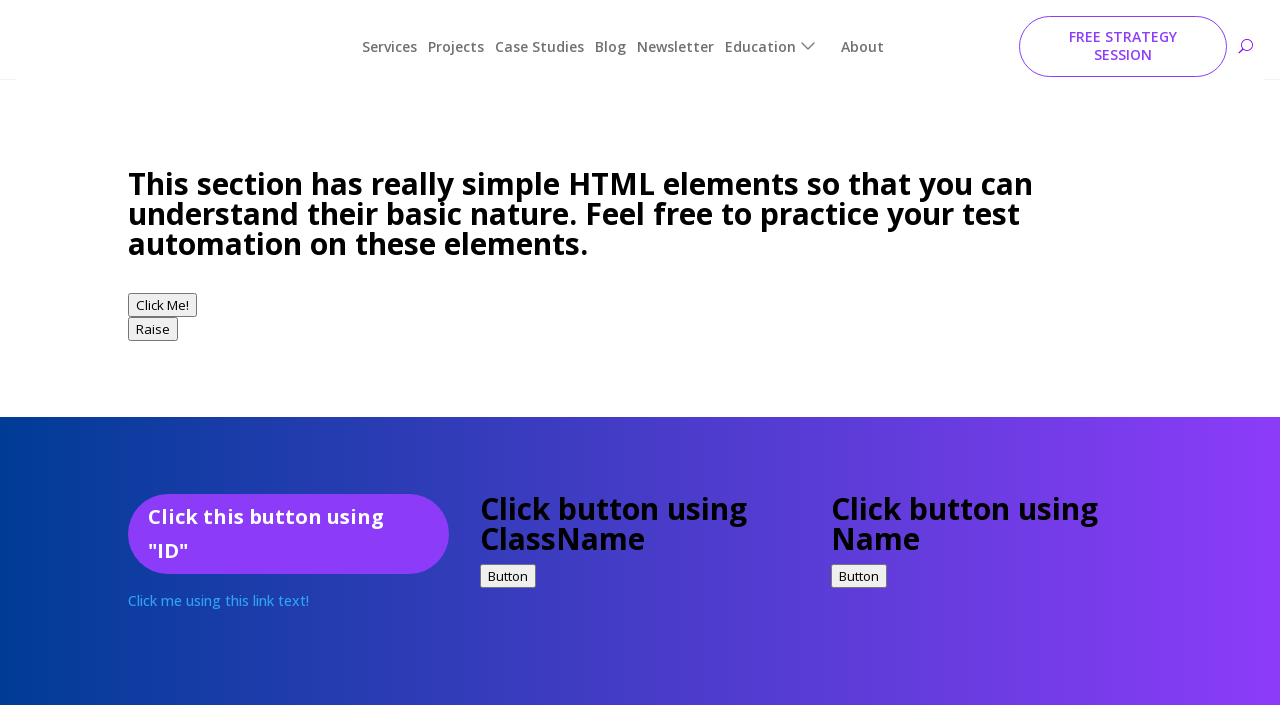

Clicked the Bike checkbox at (138, 361) on input[type='checkbox'][name='vehicle'][value='Bike']
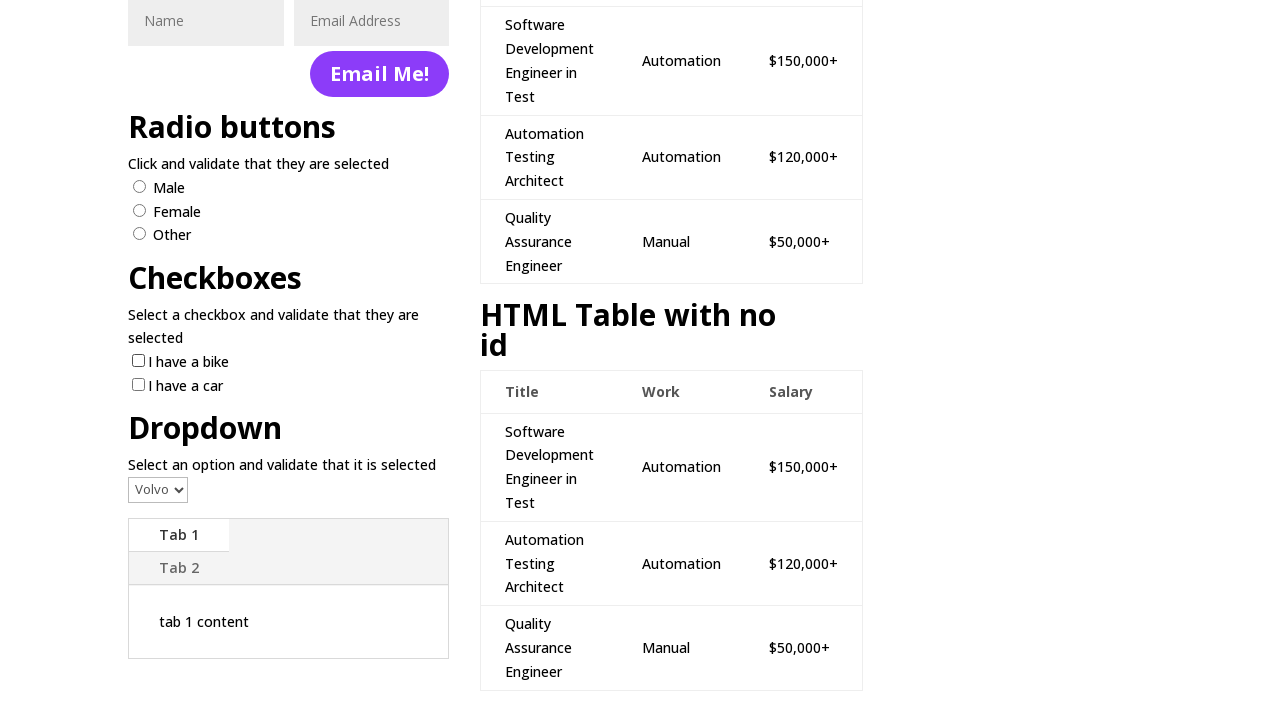

Verified that only the Bike checkbox is selected
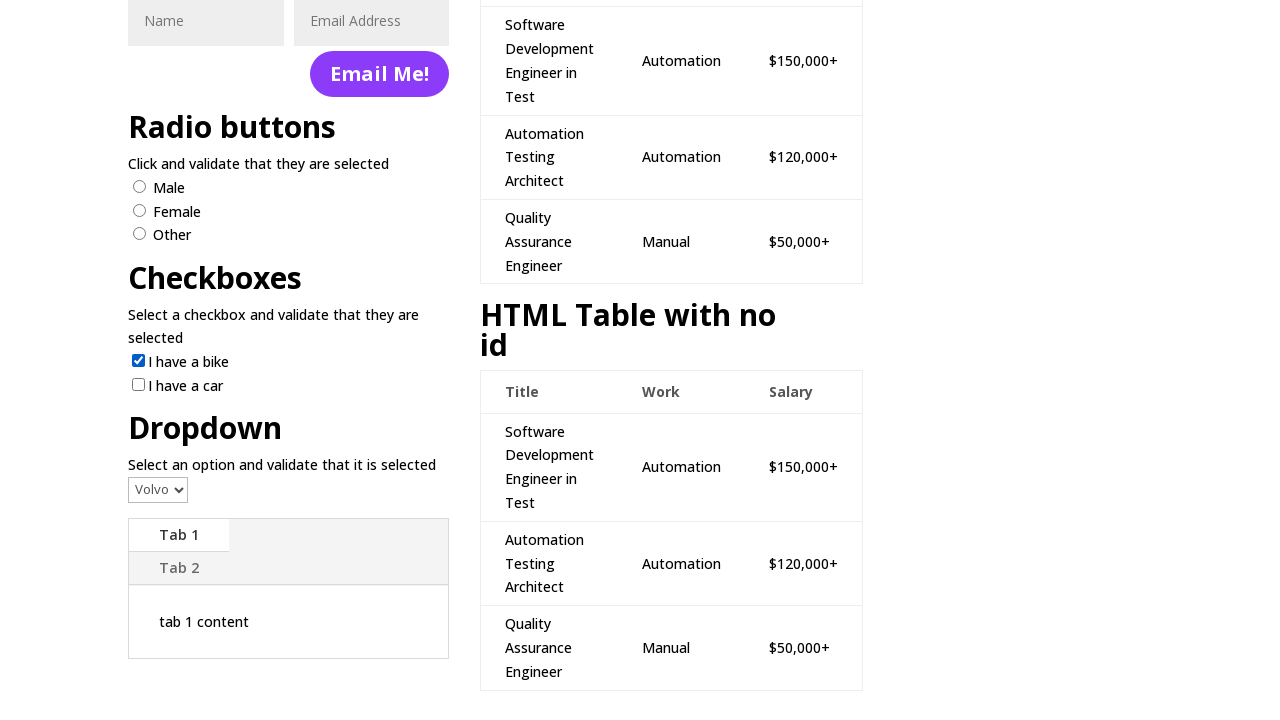

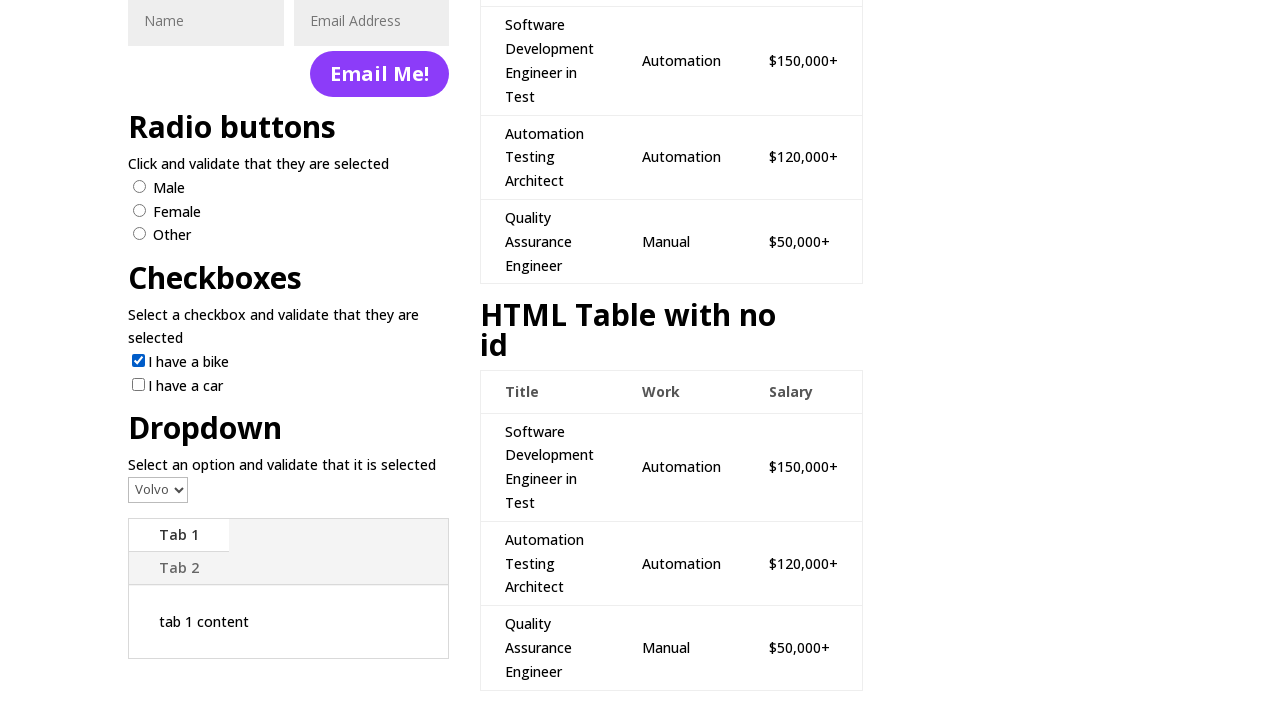